Tests that todo data persists after page reload by creating items, checking one, and reloading.

Starting URL: https://demo.playwright.dev/todomvc

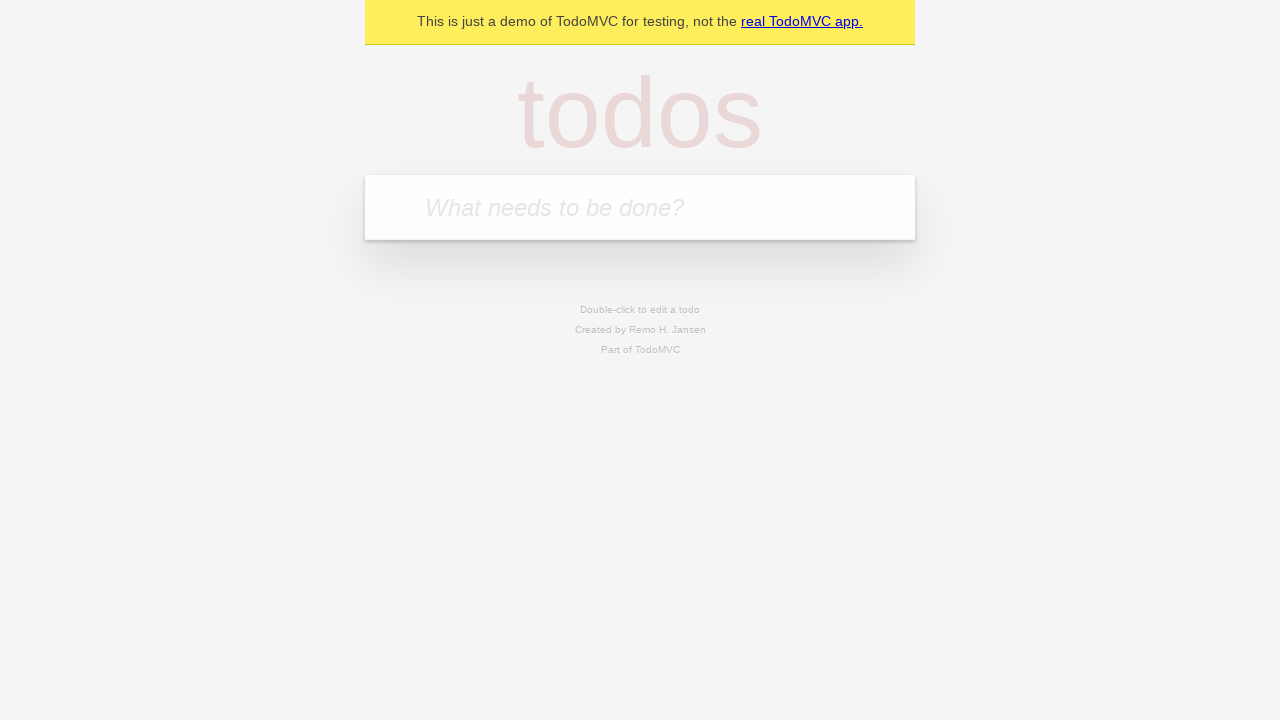

Filled todo input with 'buy some cheese' on internal:attr=[placeholder="What needs to be done?"i]
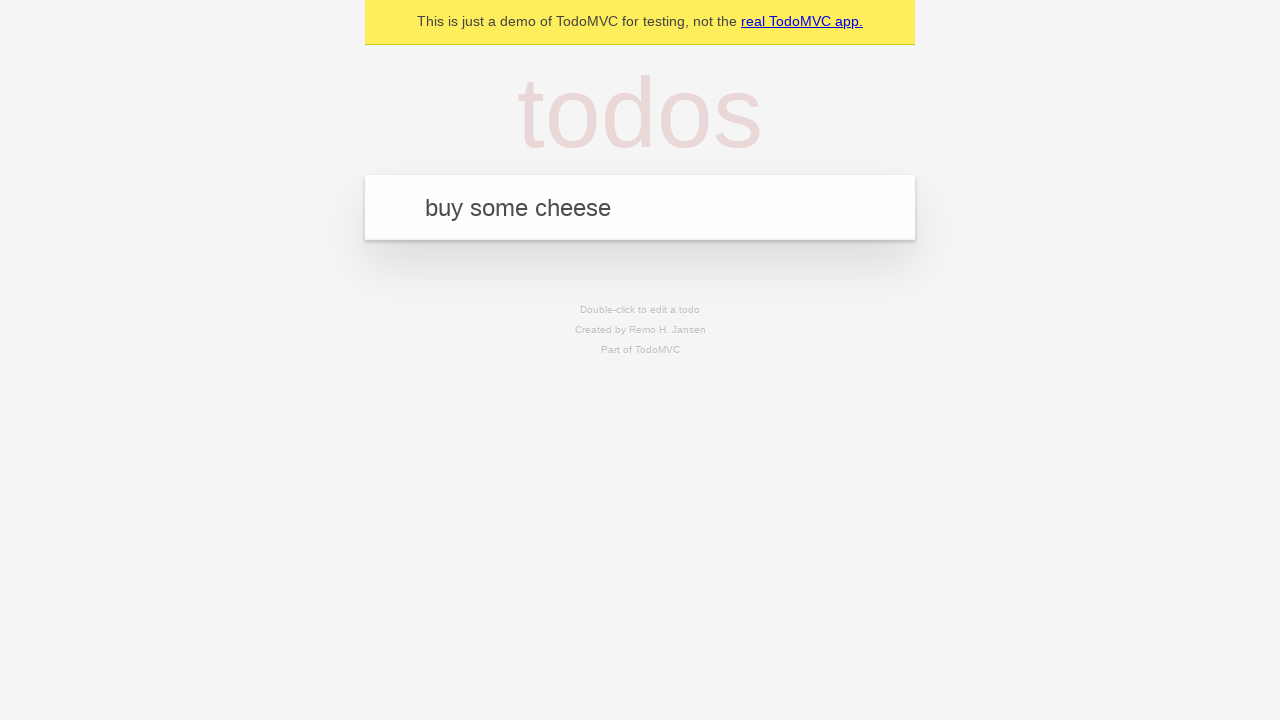

Pressed Enter to create first todo item on internal:attr=[placeholder="What needs to be done?"i]
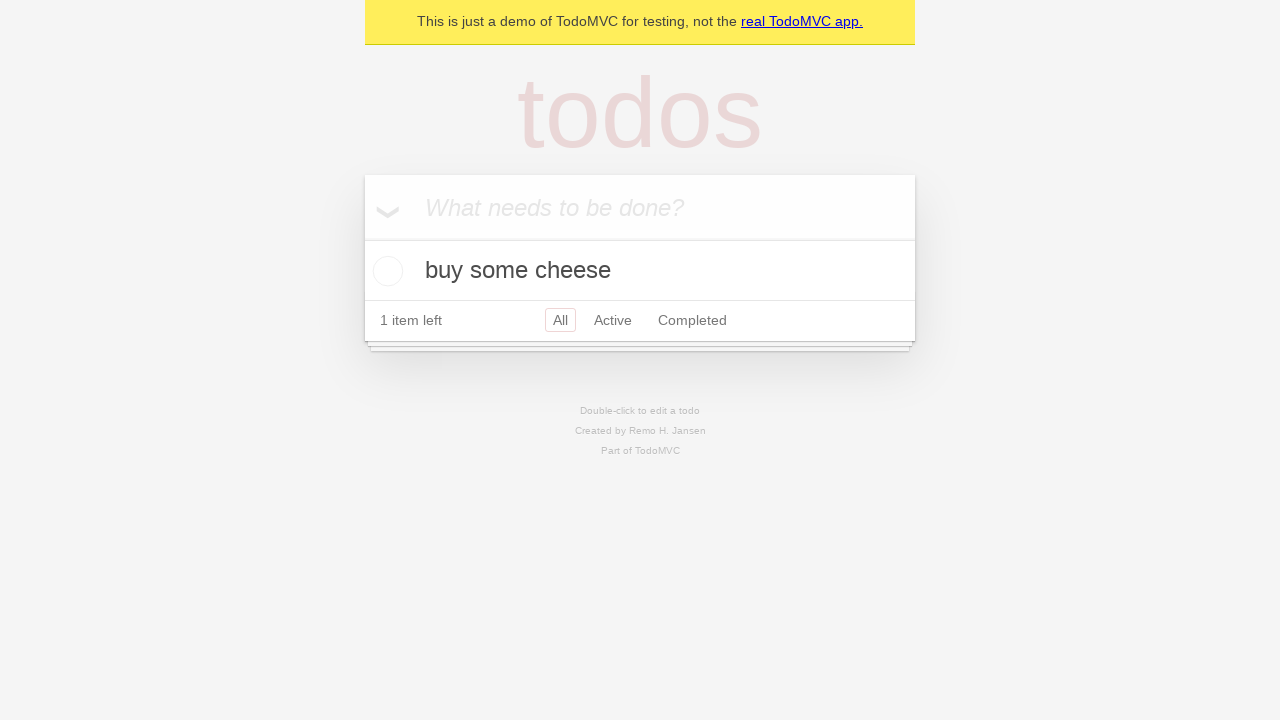

Filled todo input with 'feed the cat' on internal:attr=[placeholder="What needs to be done?"i]
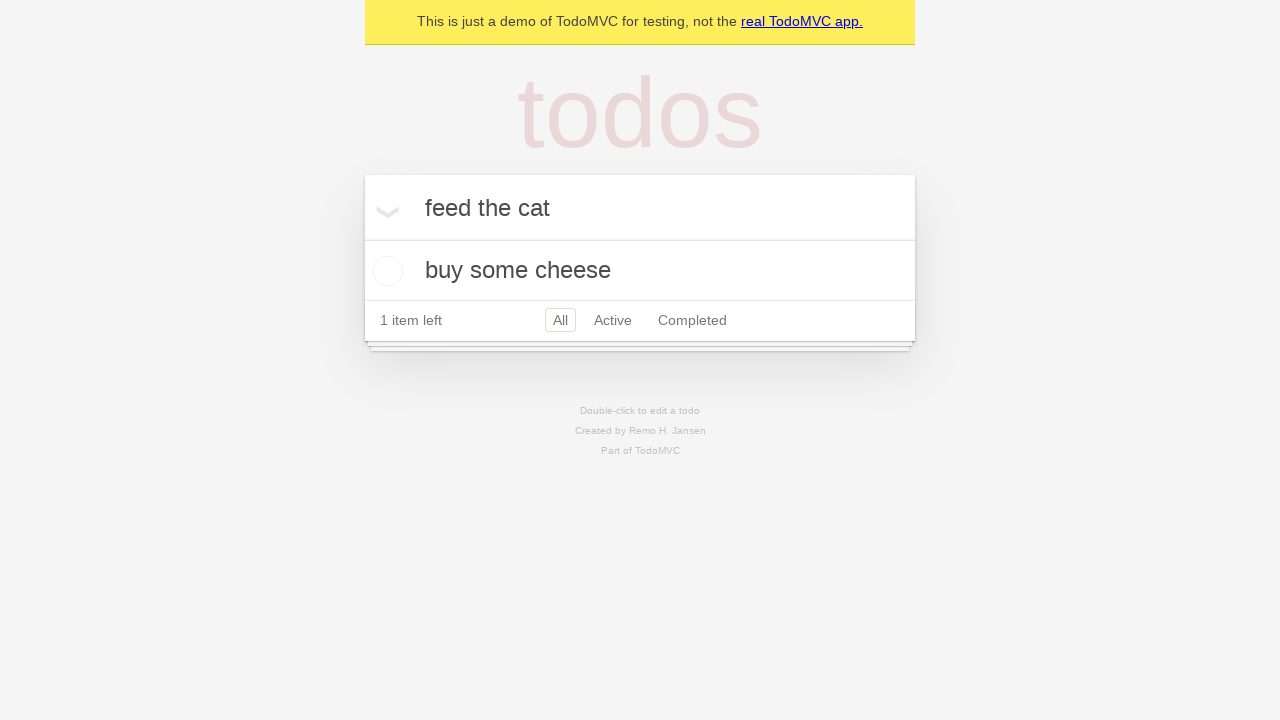

Pressed Enter to create second todo item on internal:attr=[placeholder="What needs to be done?"i]
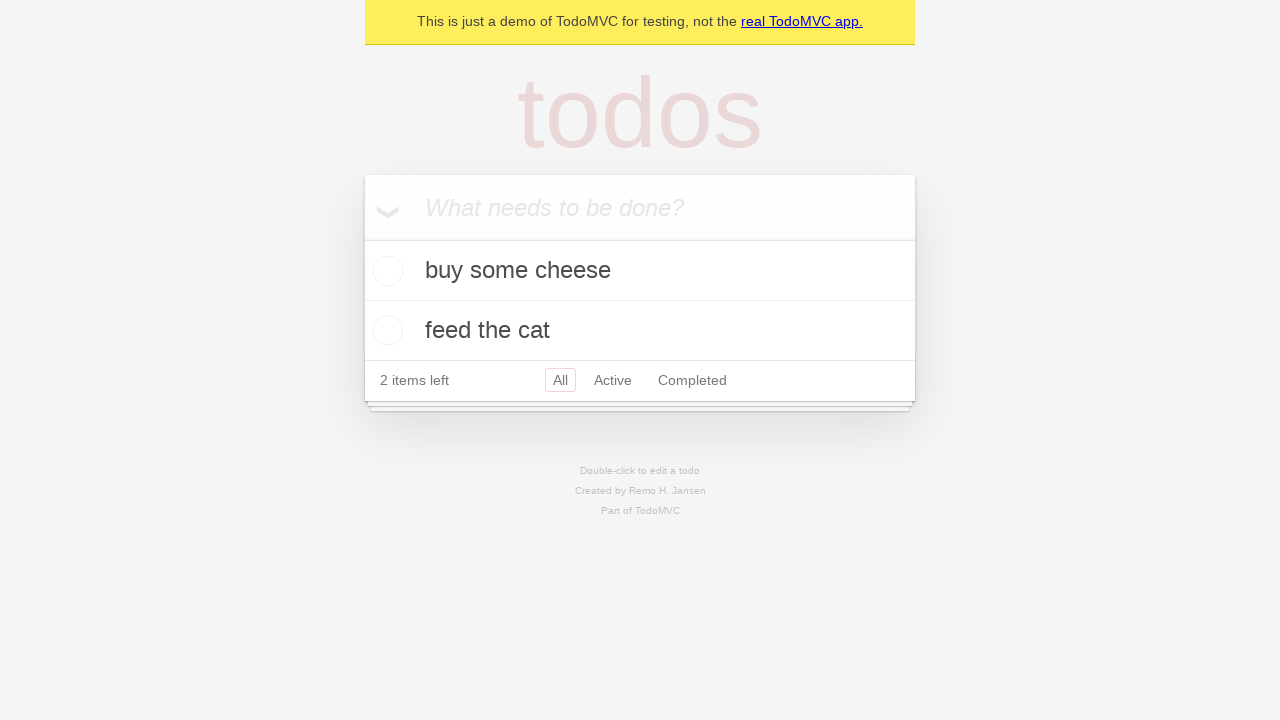

Checked the first todo item checkbox at (385, 271) on internal:testid=[data-testid="todo-item"s] >> nth=0 >> internal:role=checkbox
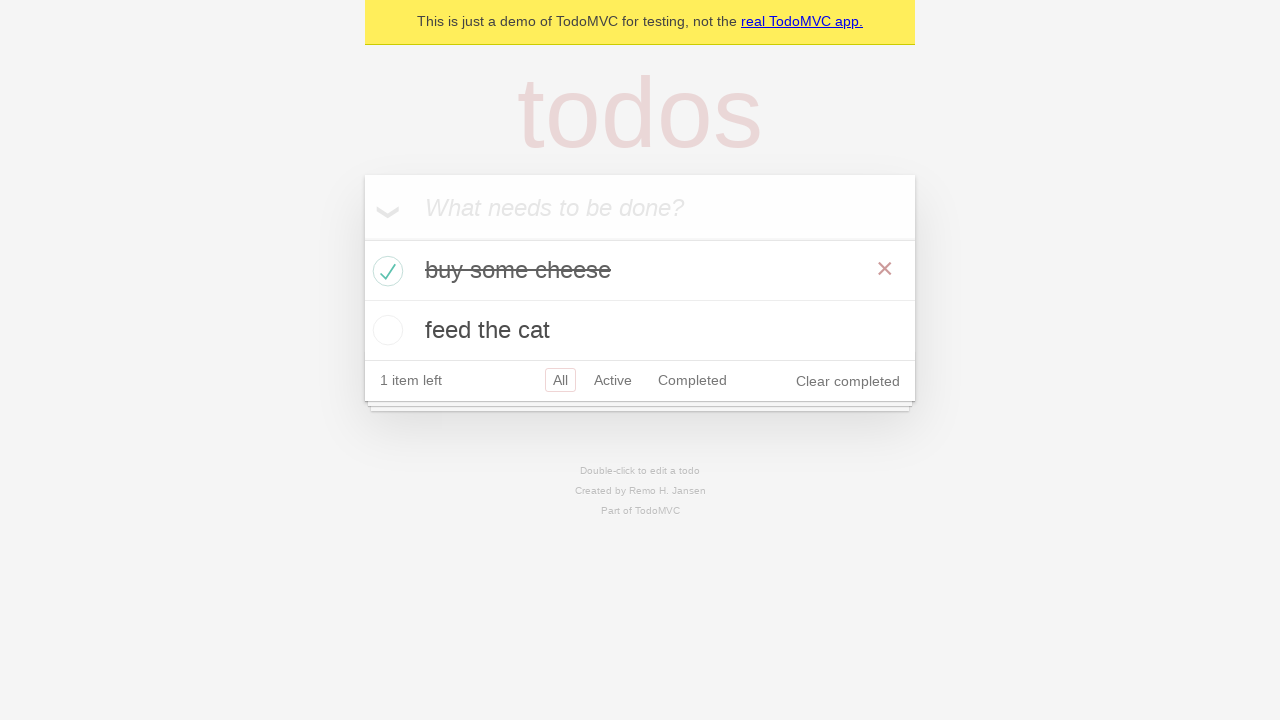

Reloaded the page
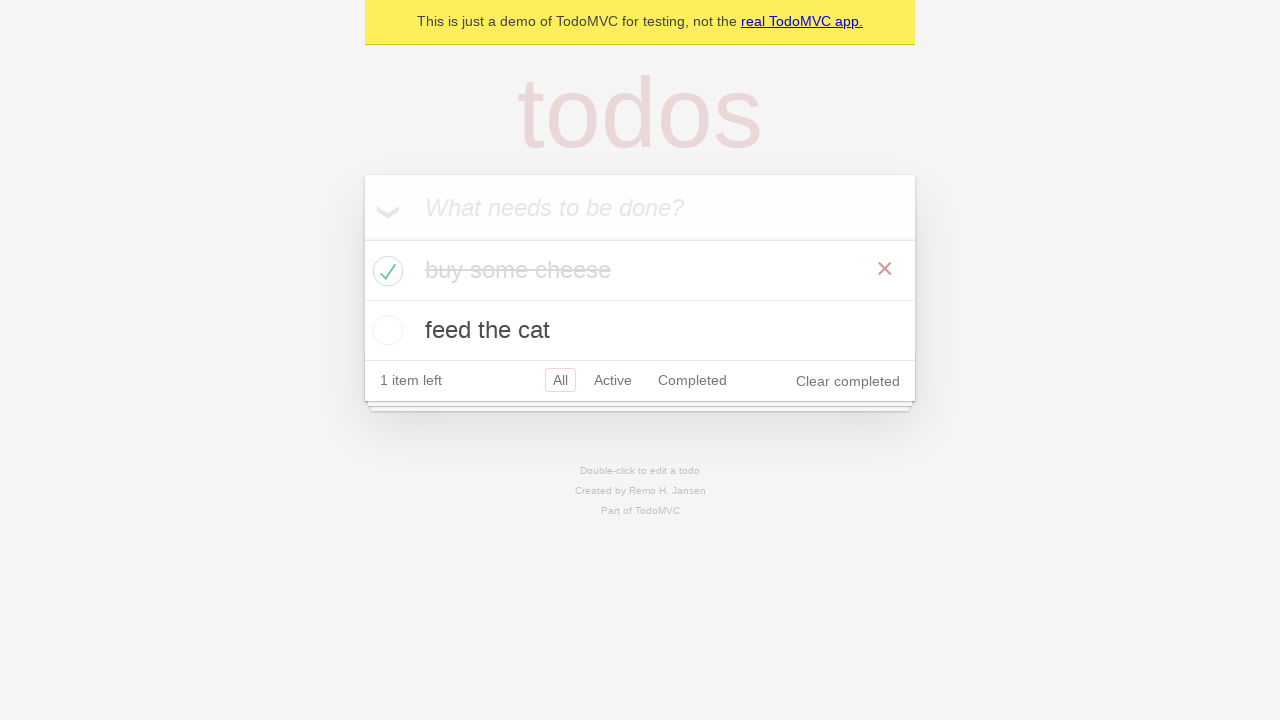

Waited for todo items to load after page reload
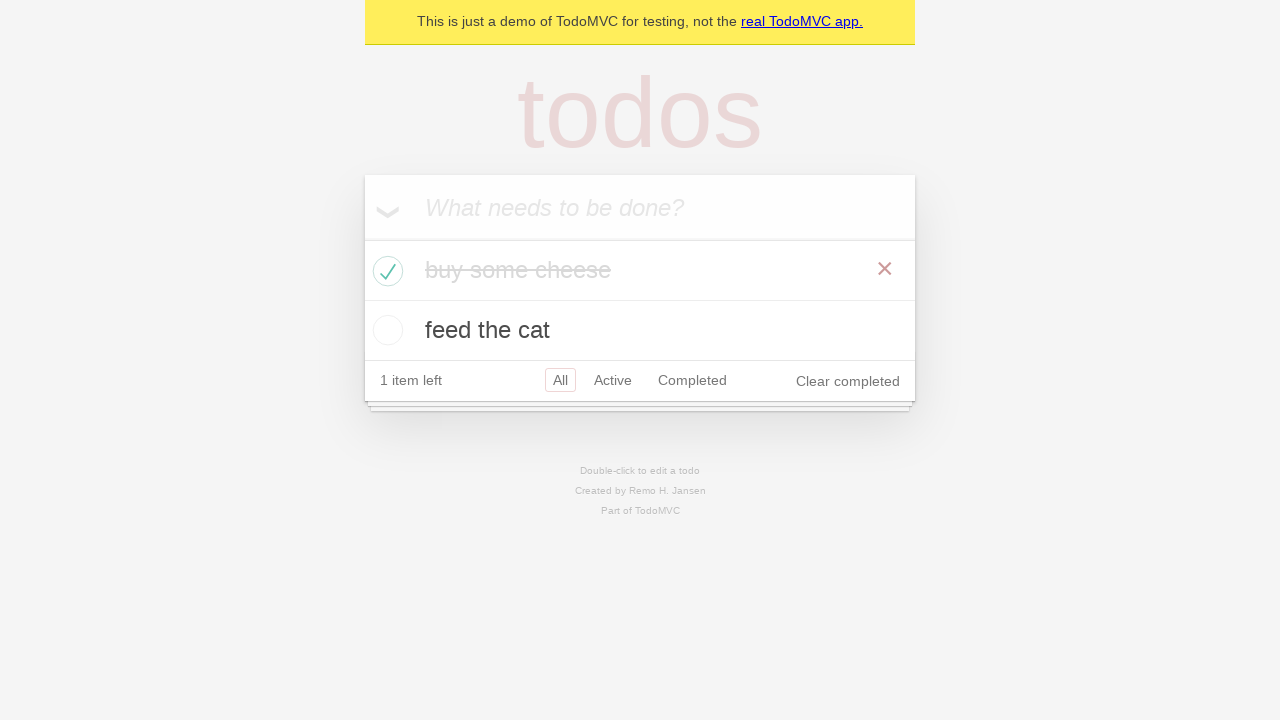

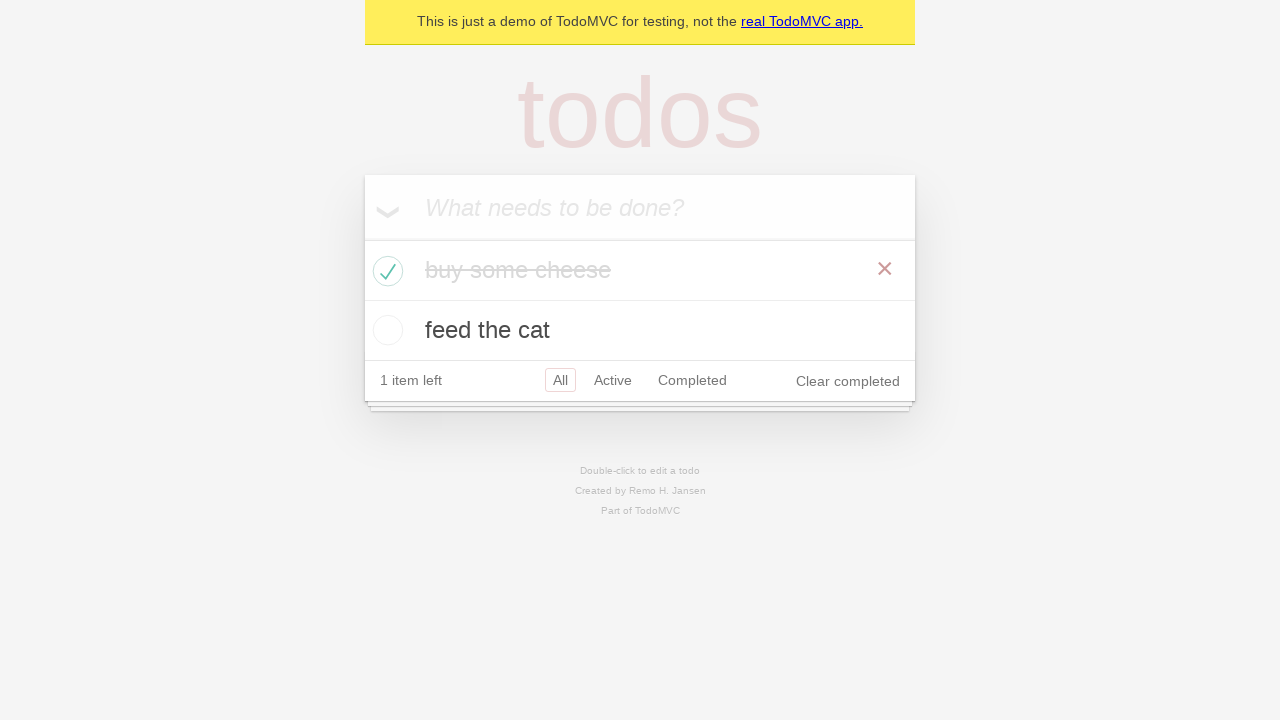